Tests a user information form by filling in first name, last name, and company name fields, then submitting and handling the alert.

Starting URL: http://automationbykrishna.com

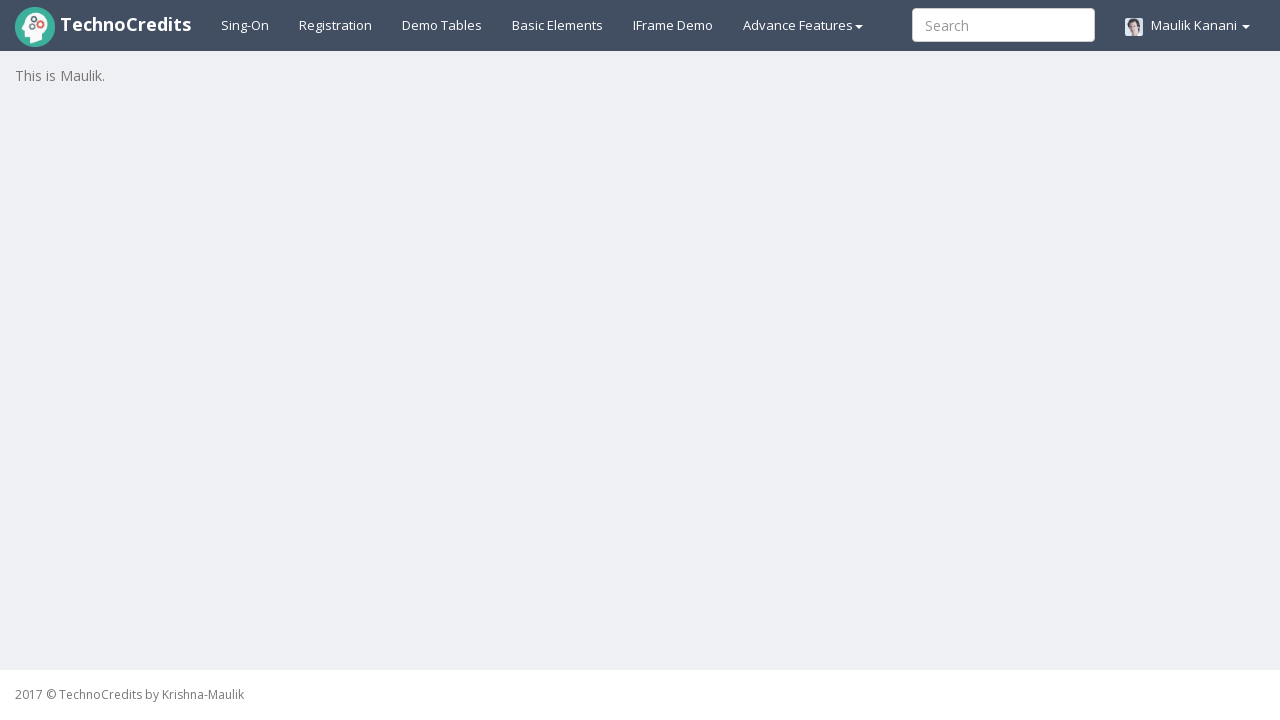

Clicked on Basic Elements tab at (558, 25) on #basicelements
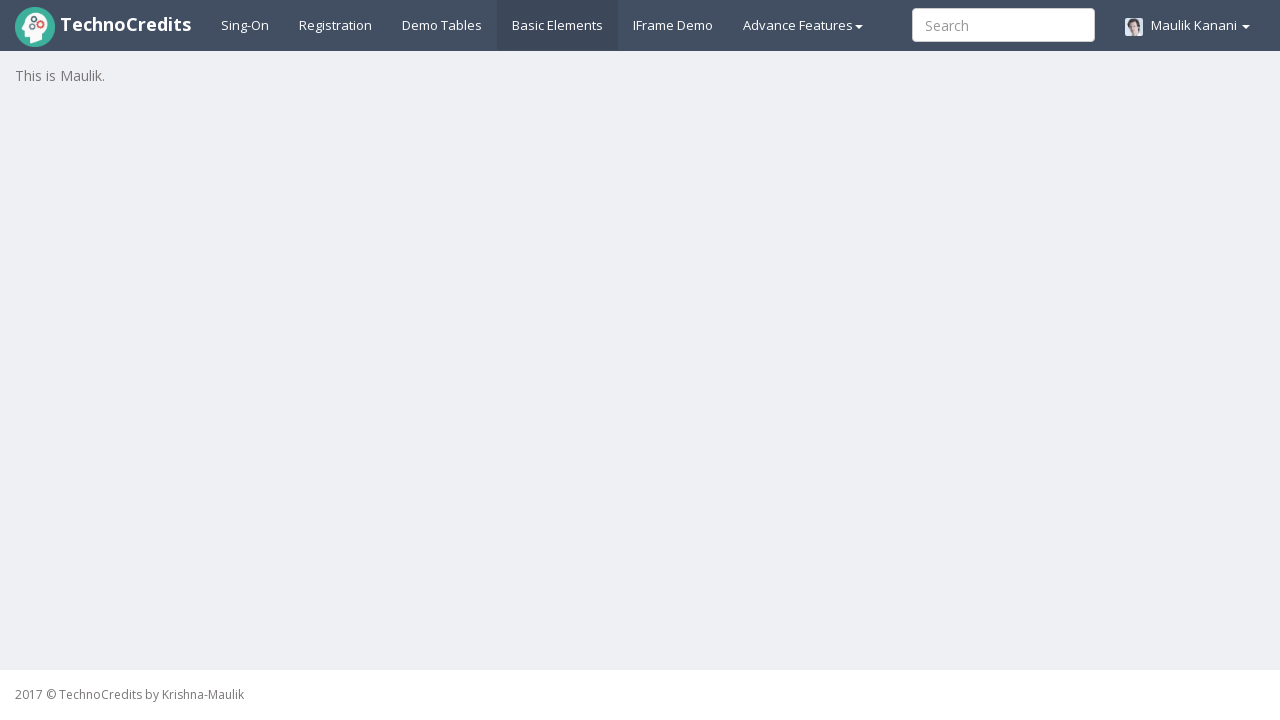

Filled first name field with 'Michael' on #UserFirstName
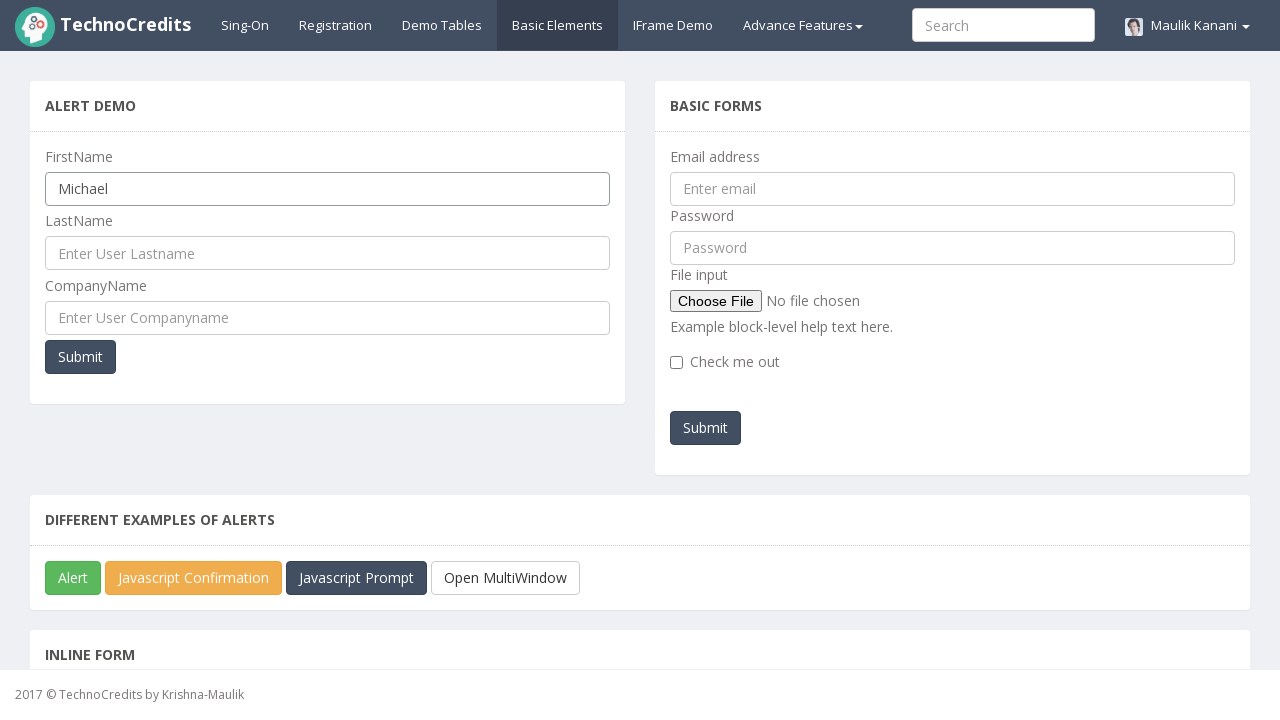

Filled last name field with 'Thompson' on #UserLastName
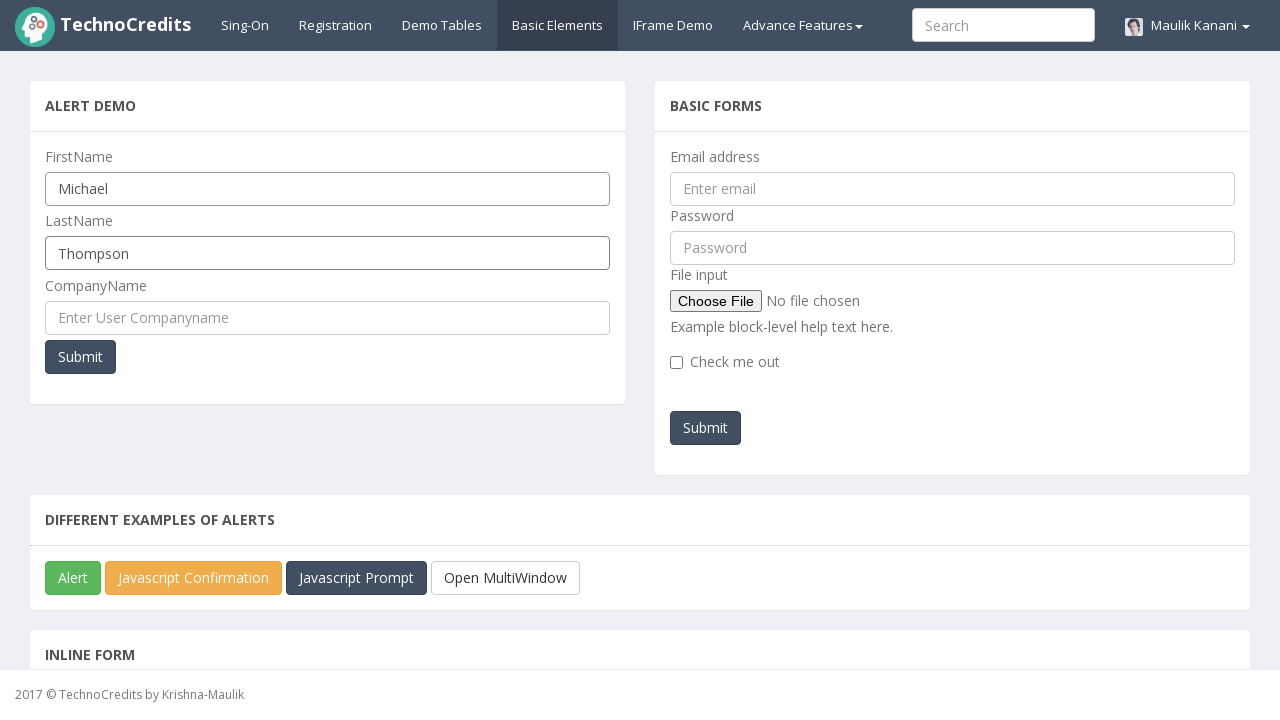

Filled company name field with 'Acme Corp' on #UserCompanyName
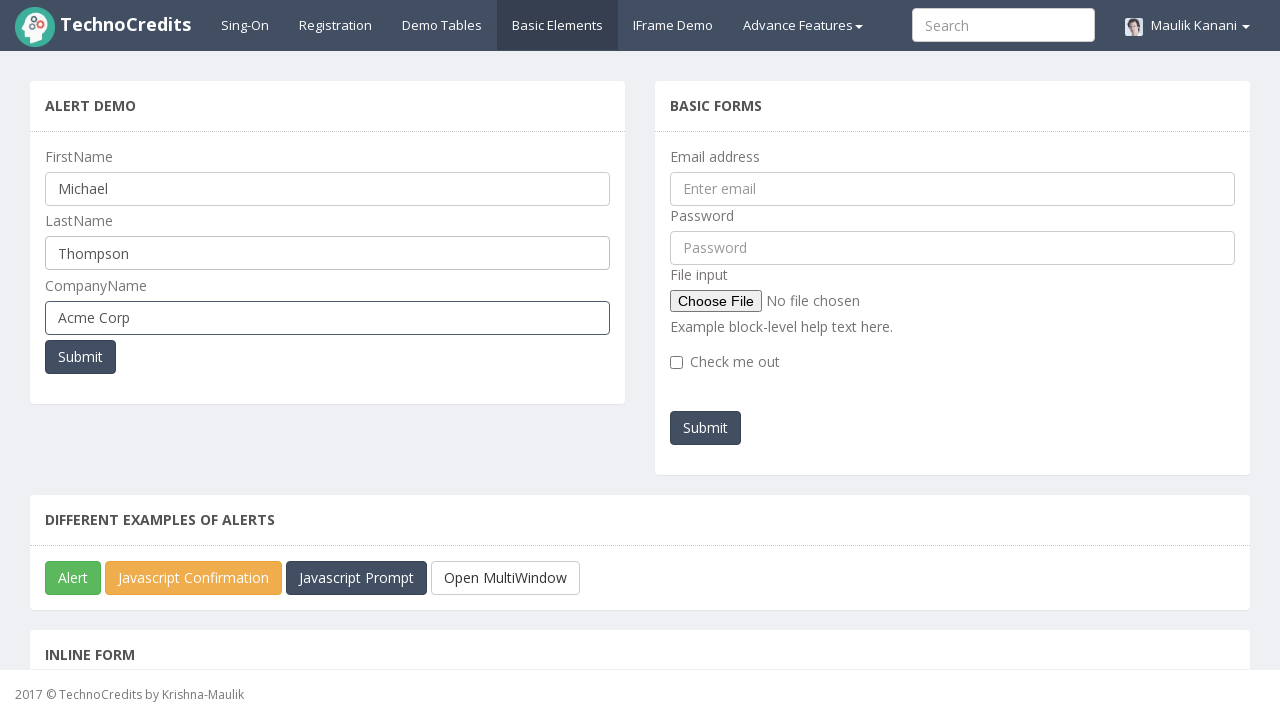

Set up dialog handler to accept the alert
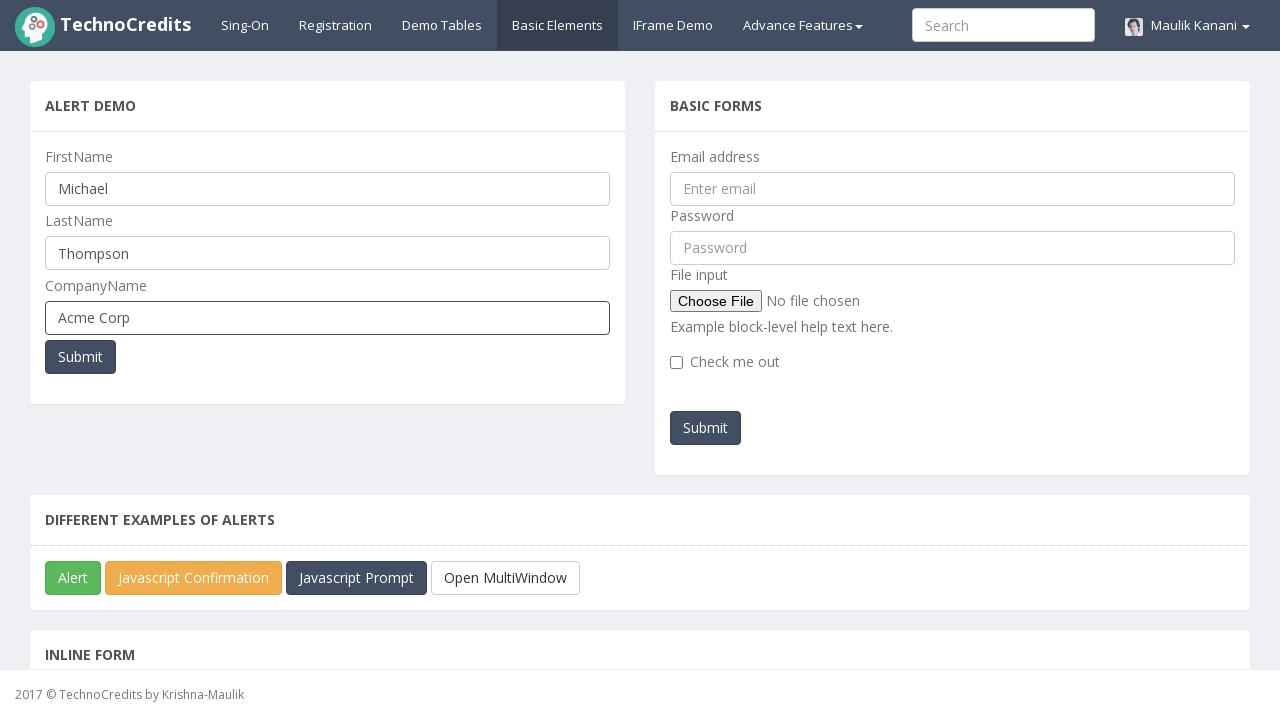

Clicked Submit button to submit user information form at (80, 357) on xpath=//*[text()='Submit']
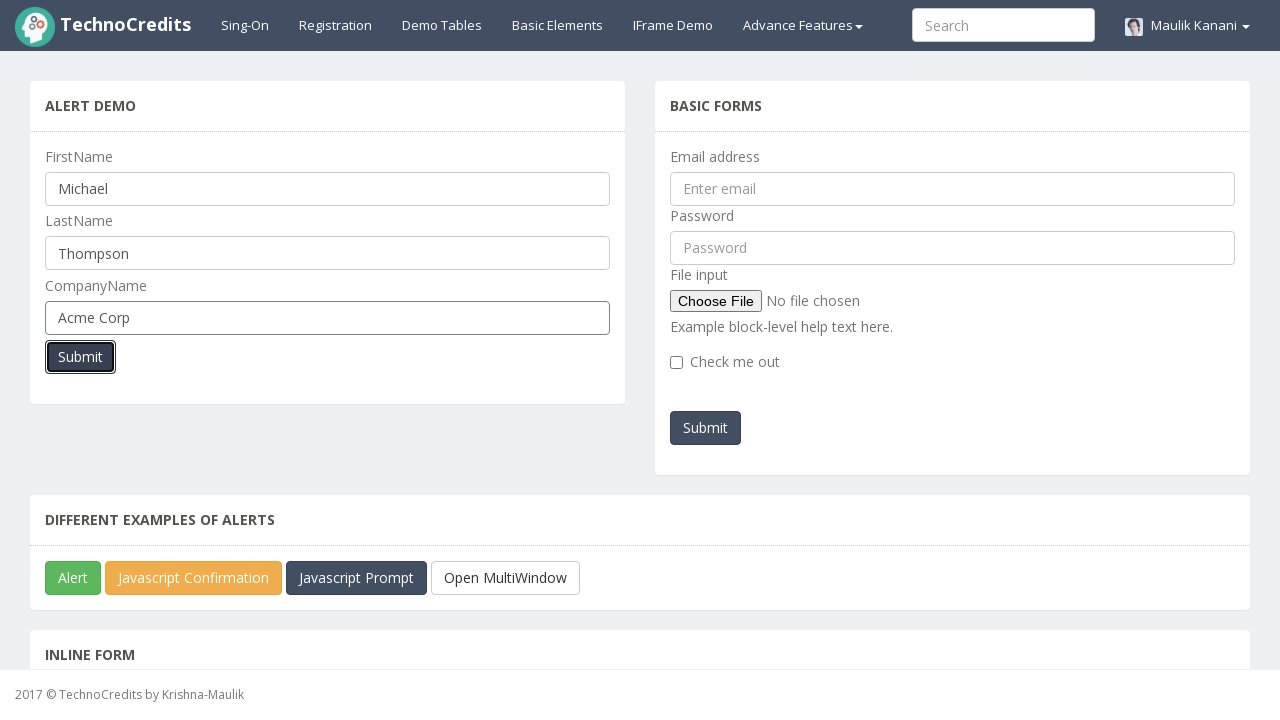

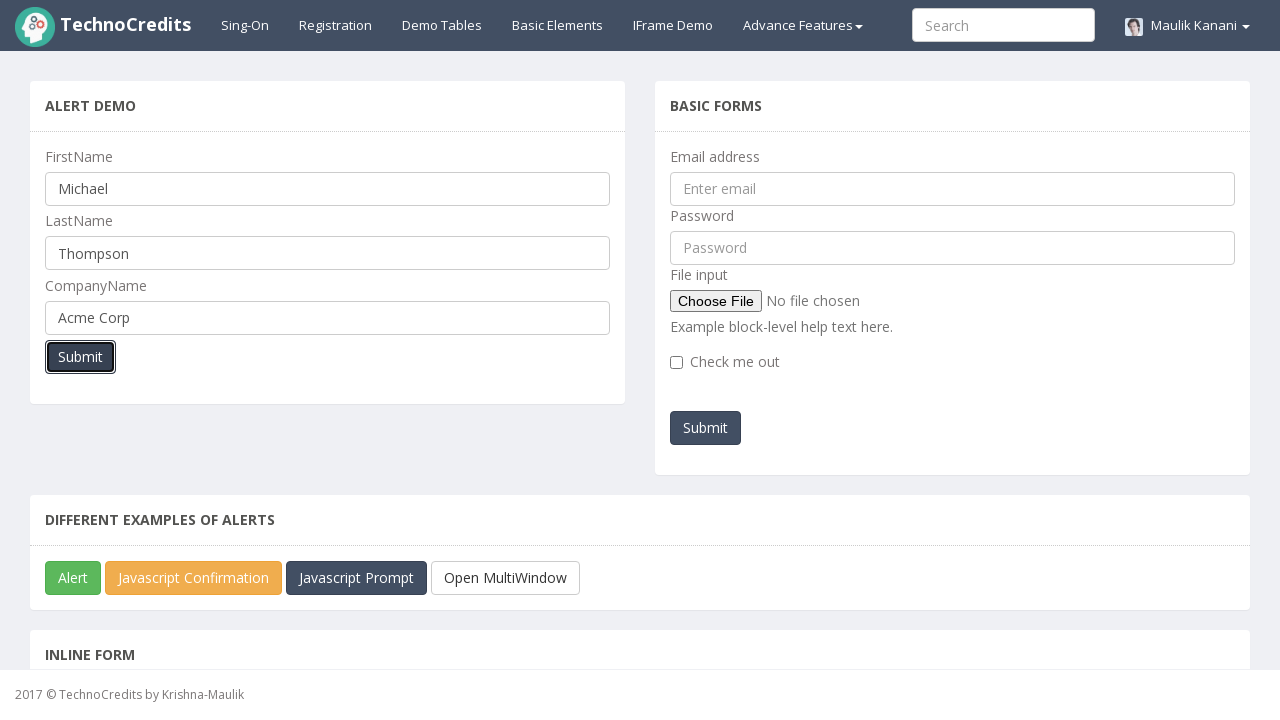